Tests frame handling by locating a frame using page.frame() method and filling an input field within that frame.

Starting URL: https://ui.vision/demo/webtest/frames/

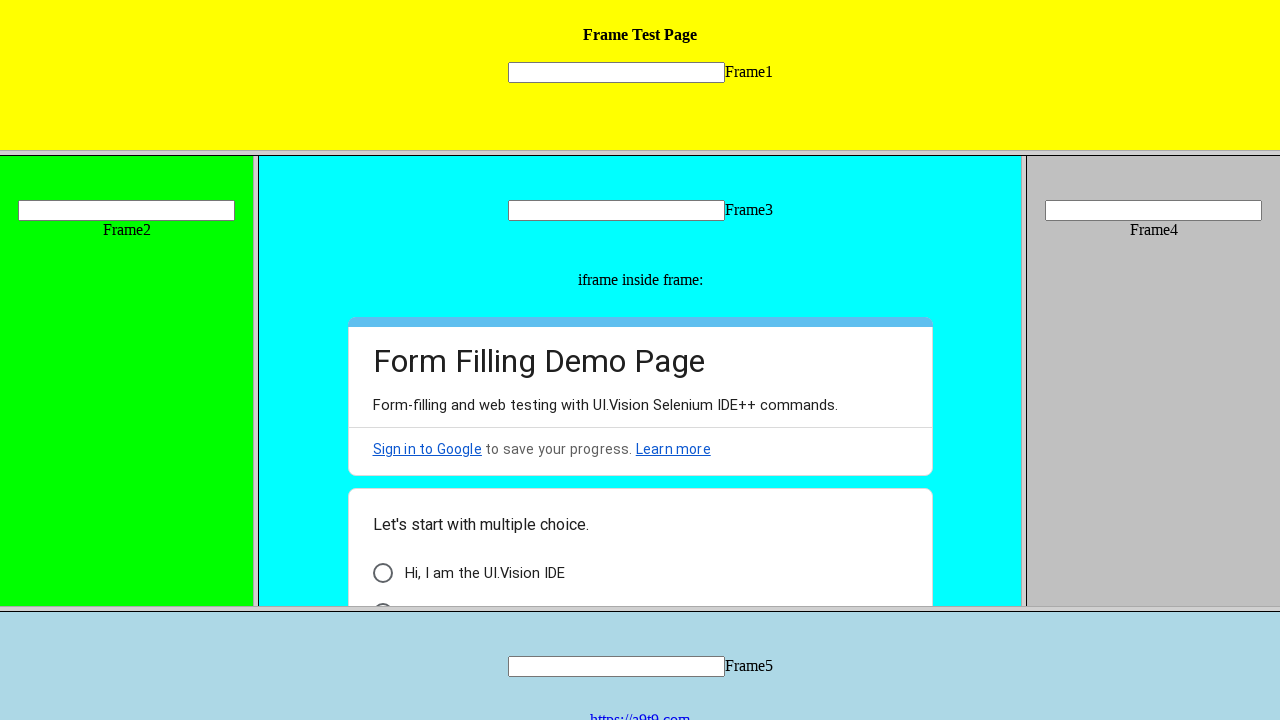

Located frame using page.frame() with URL 'https://ui.vision/demo/webtest/frames/frame_1.html'
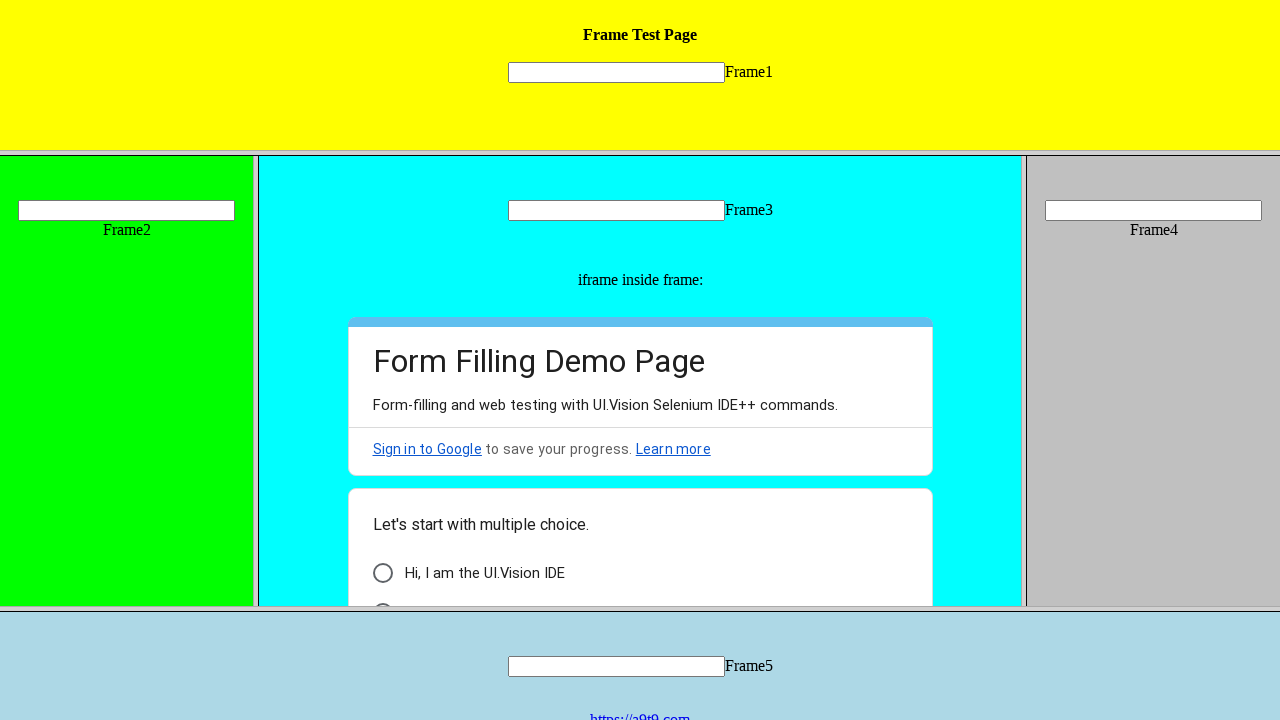

Filled input field 'mytext1' in frame_1 with 'PlayWright Test' on input[name="mytext1"]
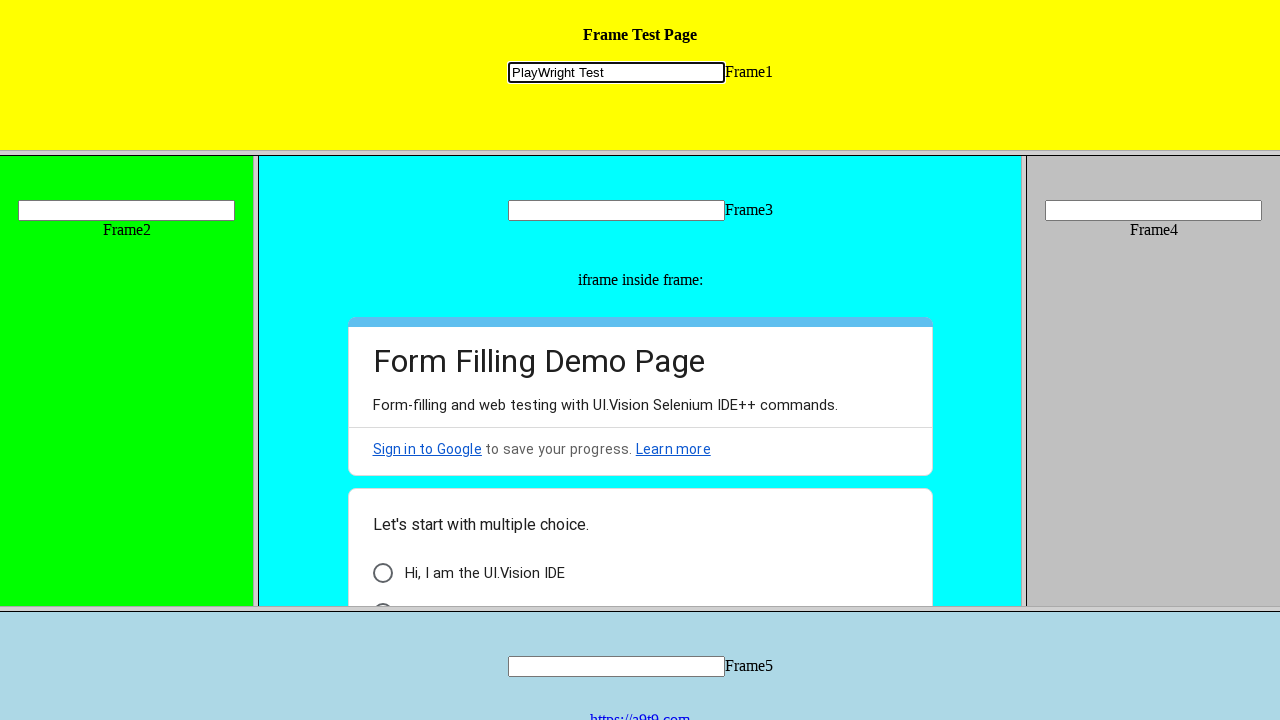

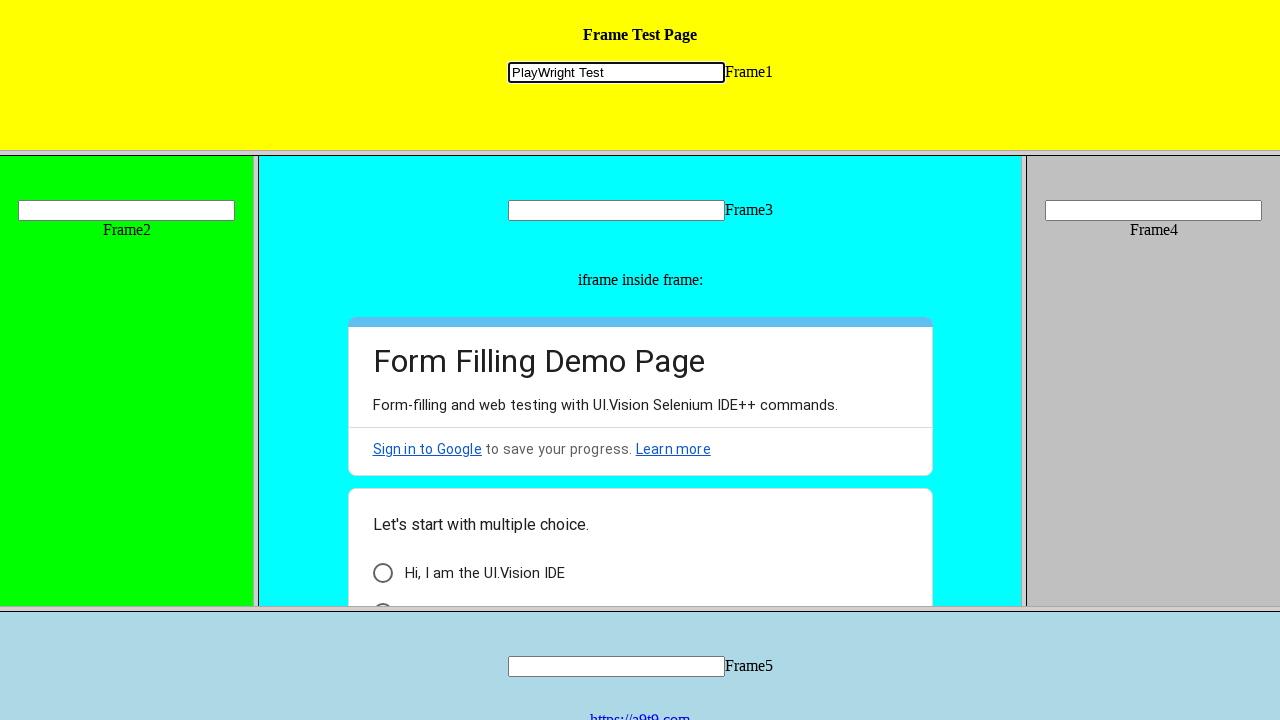